Tests dynamic loading scenario where element is rendered after loading, clicks start button and waits for element to appear in DOM, then verifies the "Hello World!" text appears

Starting URL: http://the-internet.herokuapp.com/dynamic_loading/2

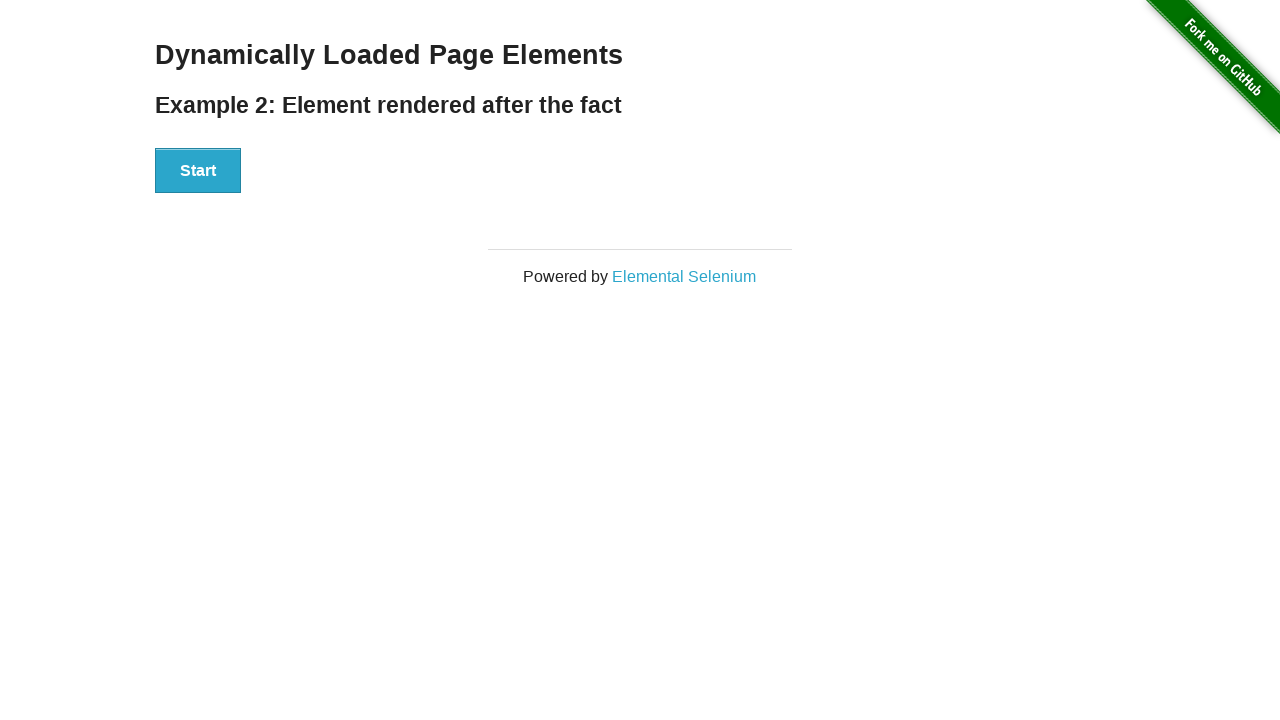

Clicked Start button to trigger dynamic loading at (198, 171) on #start button
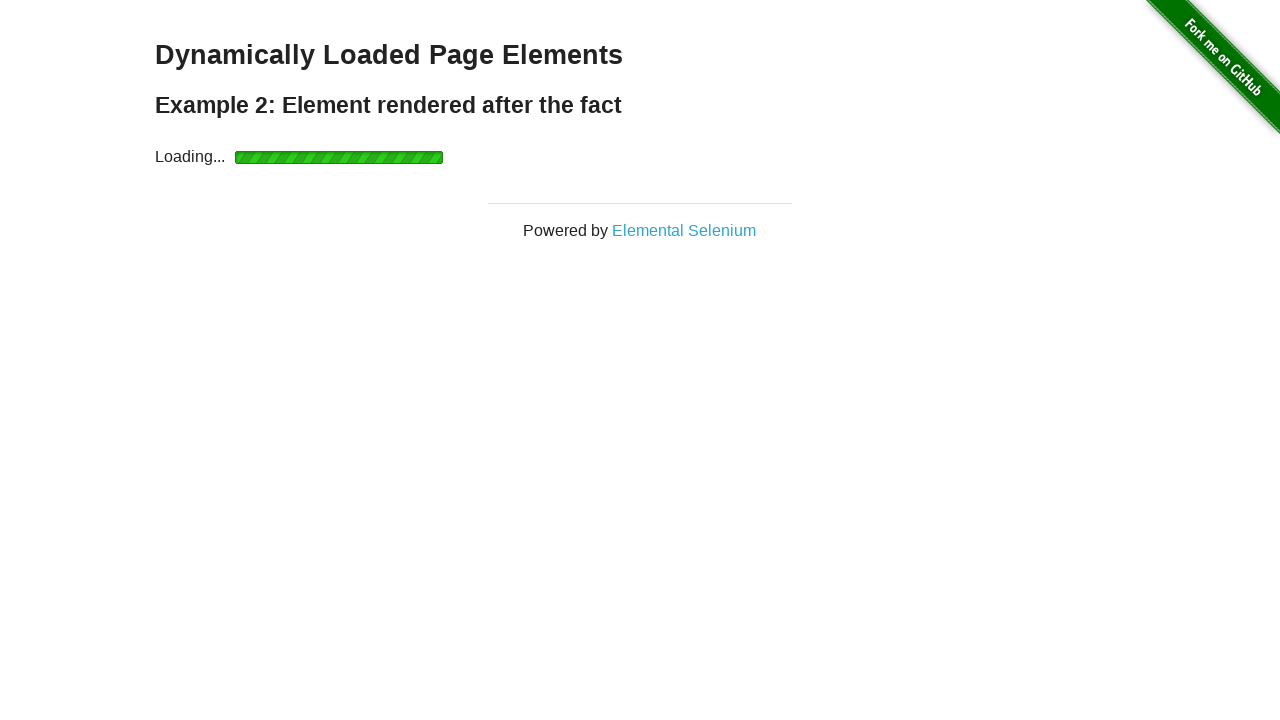

Waited for finish element to become visible after loading
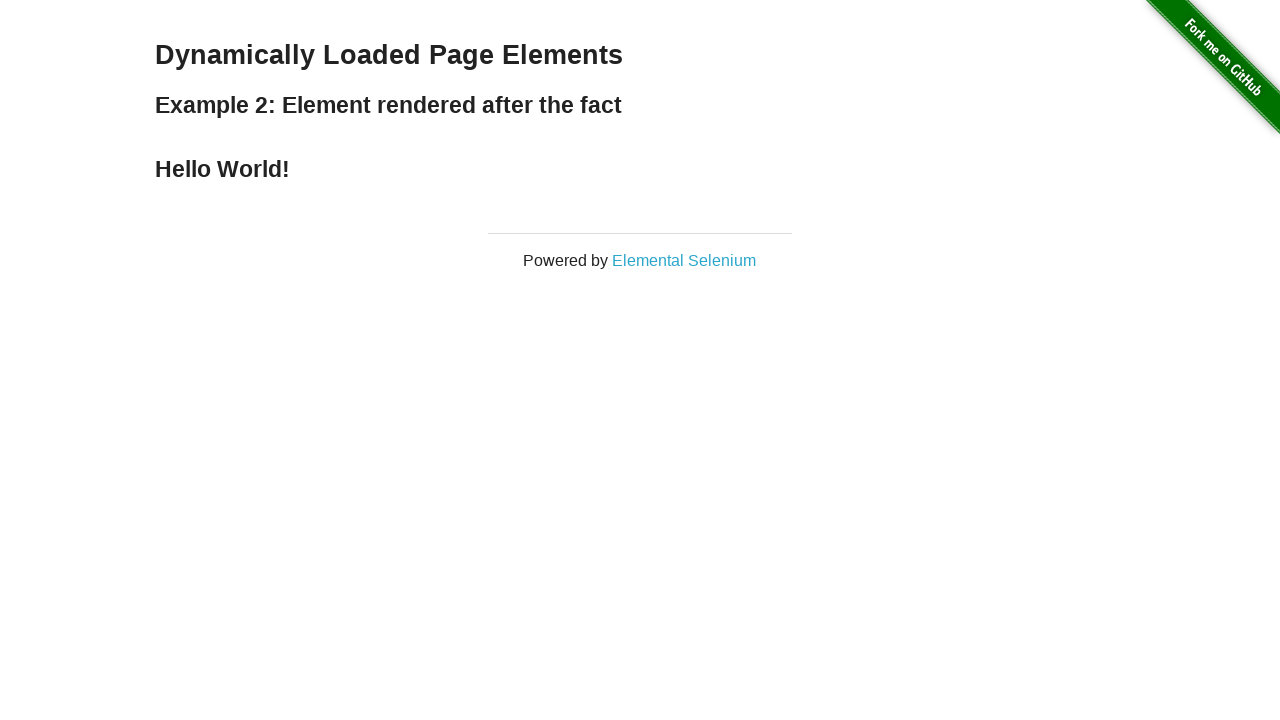

Verified 'Hello World!' text appears in finish element
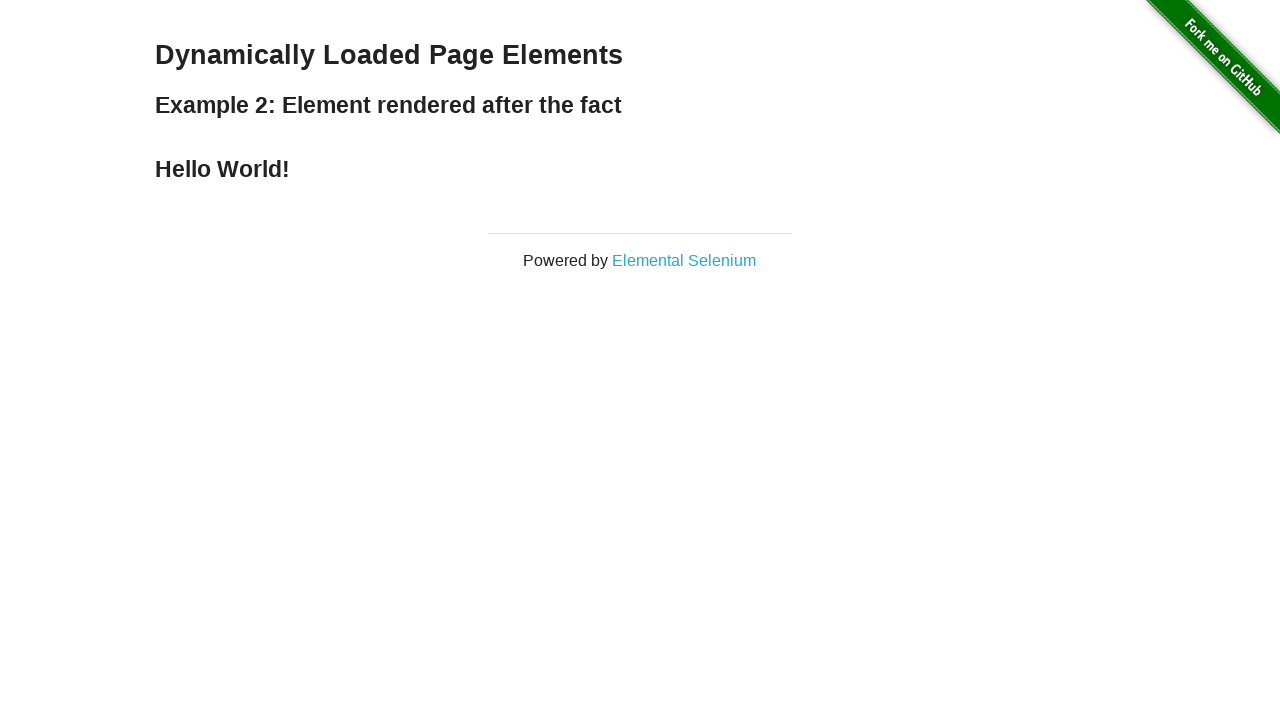

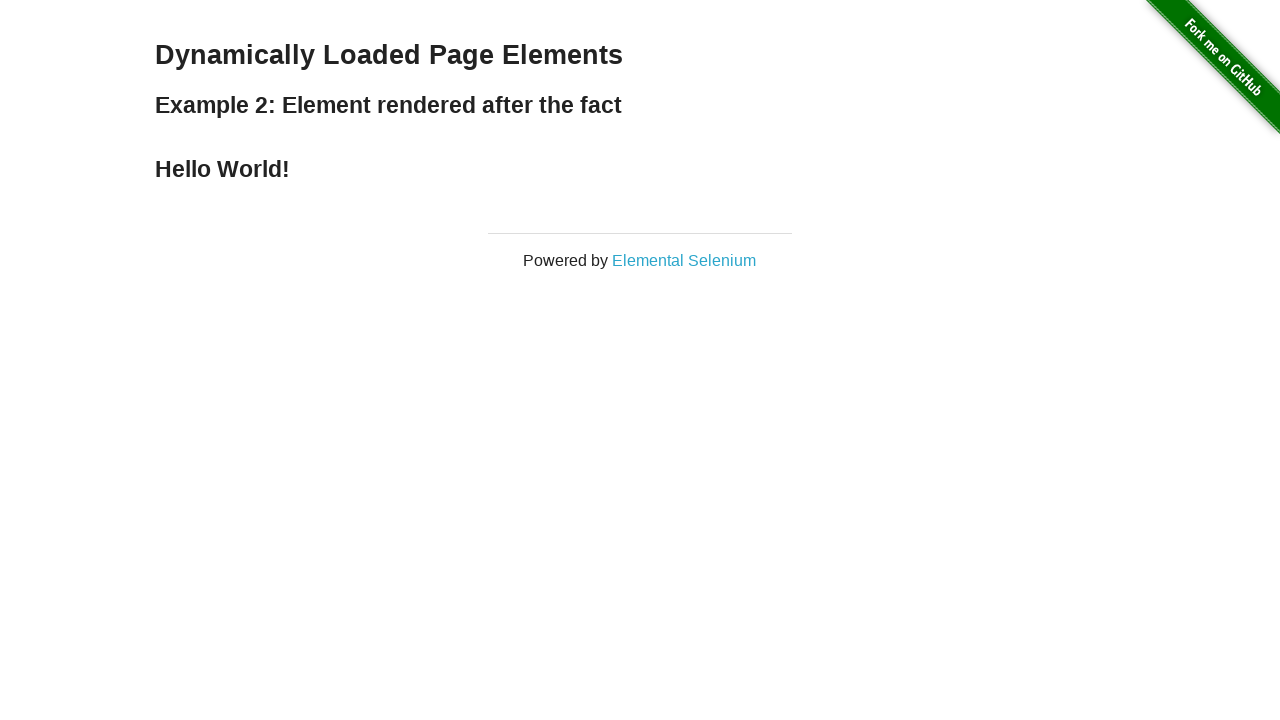